Tests dropdown selection by toggling between Option 1 and Option 2 using visible text

Starting URL: https://testcenter.techproeducation.com/index.php?page=dropdown

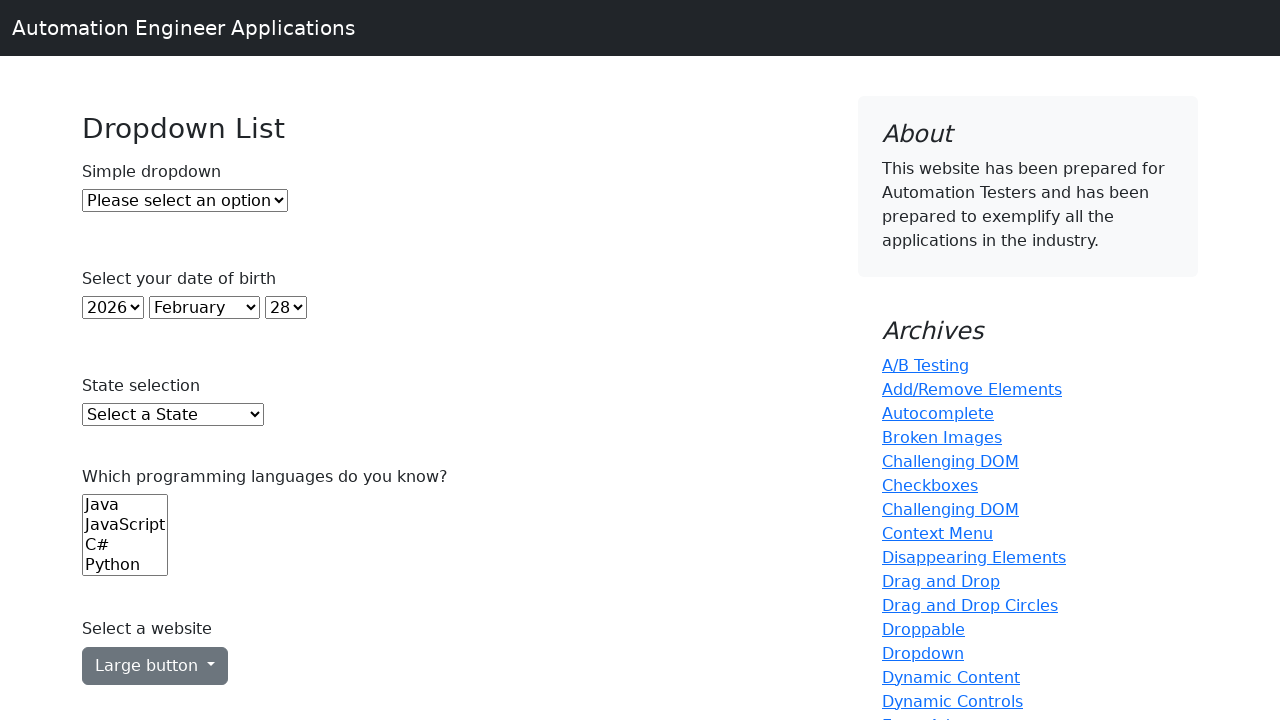

Selected Option 1 from dropdown by visible text on #dropdown
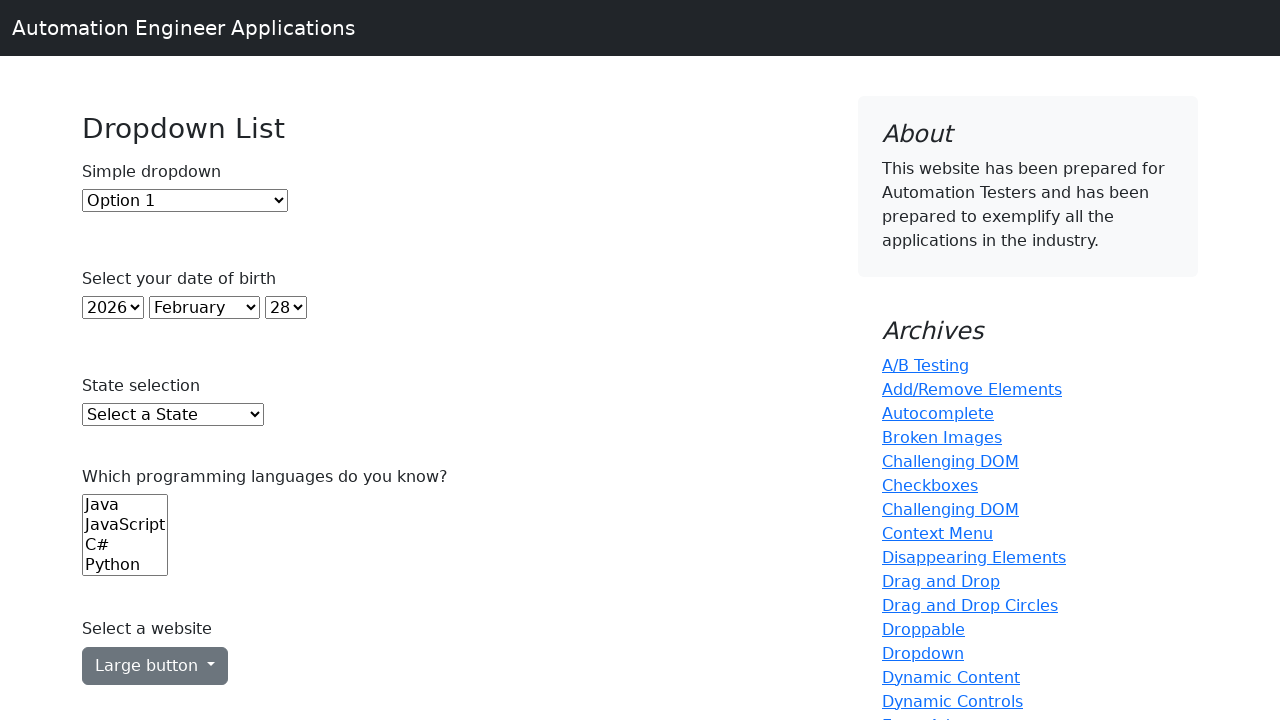

Selected Option 2 from dropdown by visible text on #dropdown
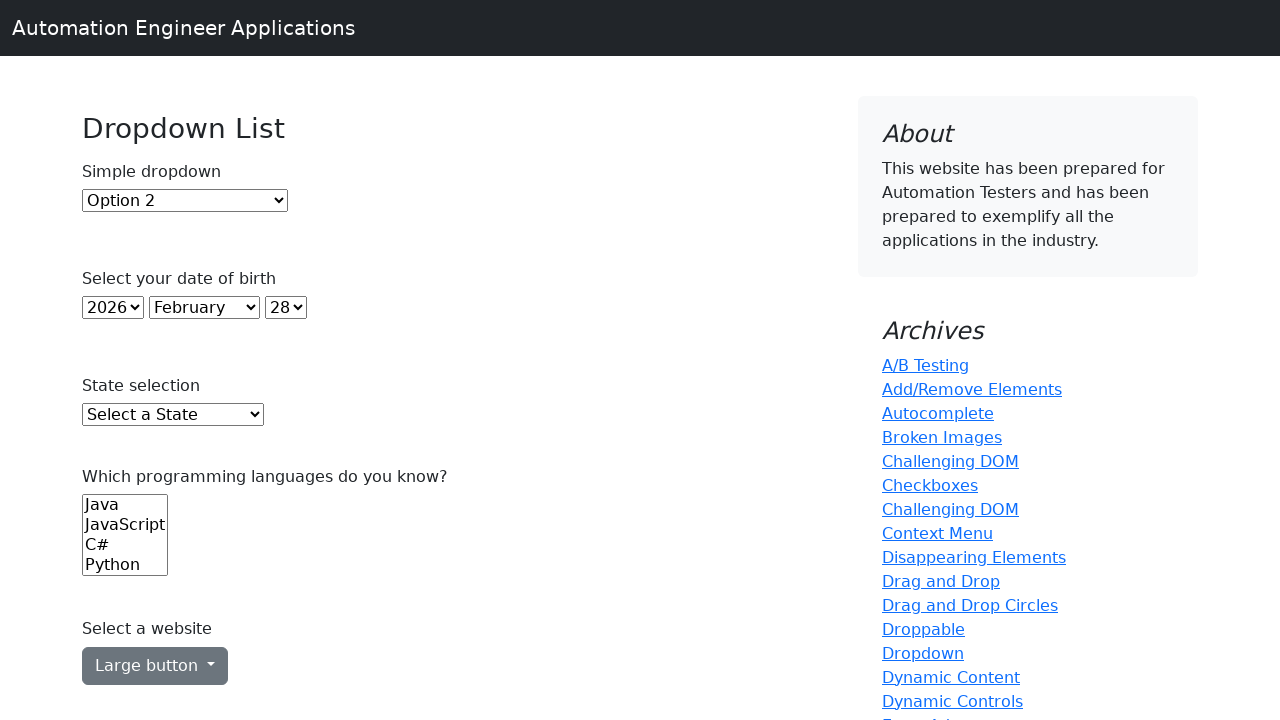

Selected Option 1 from dropdown by visible text again on #dropdown
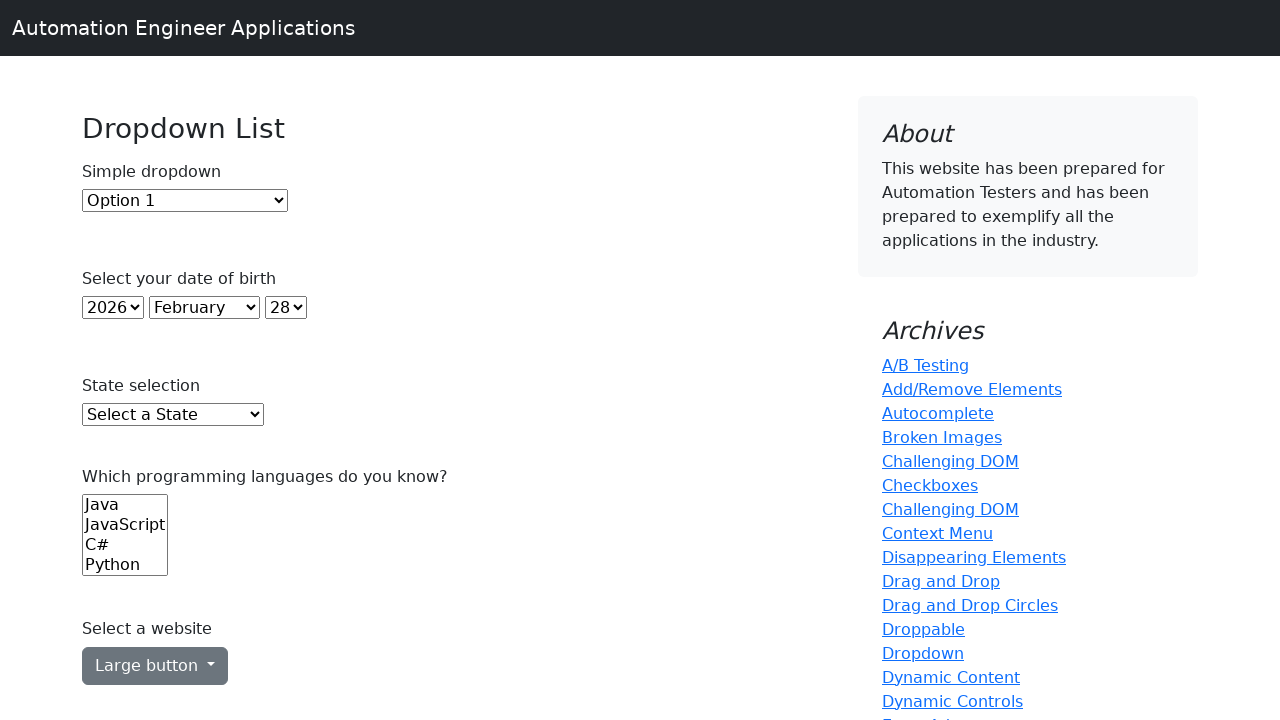

Selected Option 2 from dropdown by visible text again on #dropdown
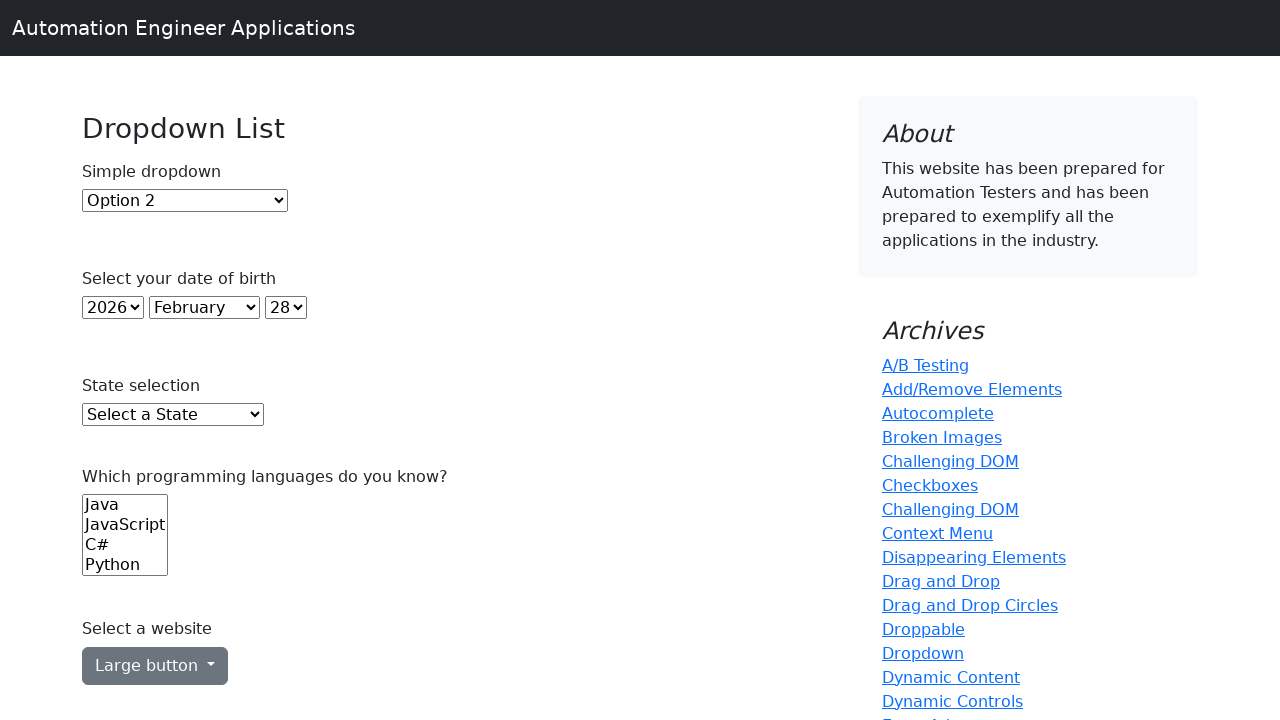

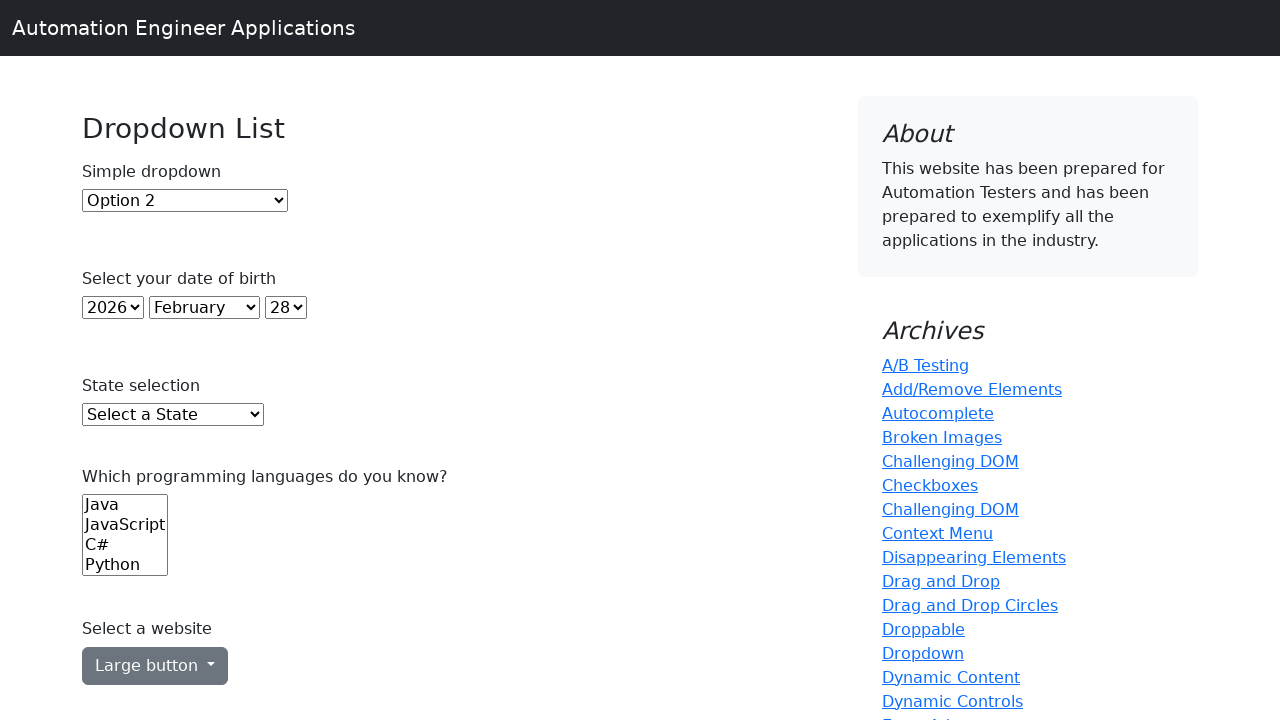